Tests navigation to the API documentation by clicking on the API link in the navbar on the Playwright Python documentation site.

Starting URL: https://playwright.dev/python/

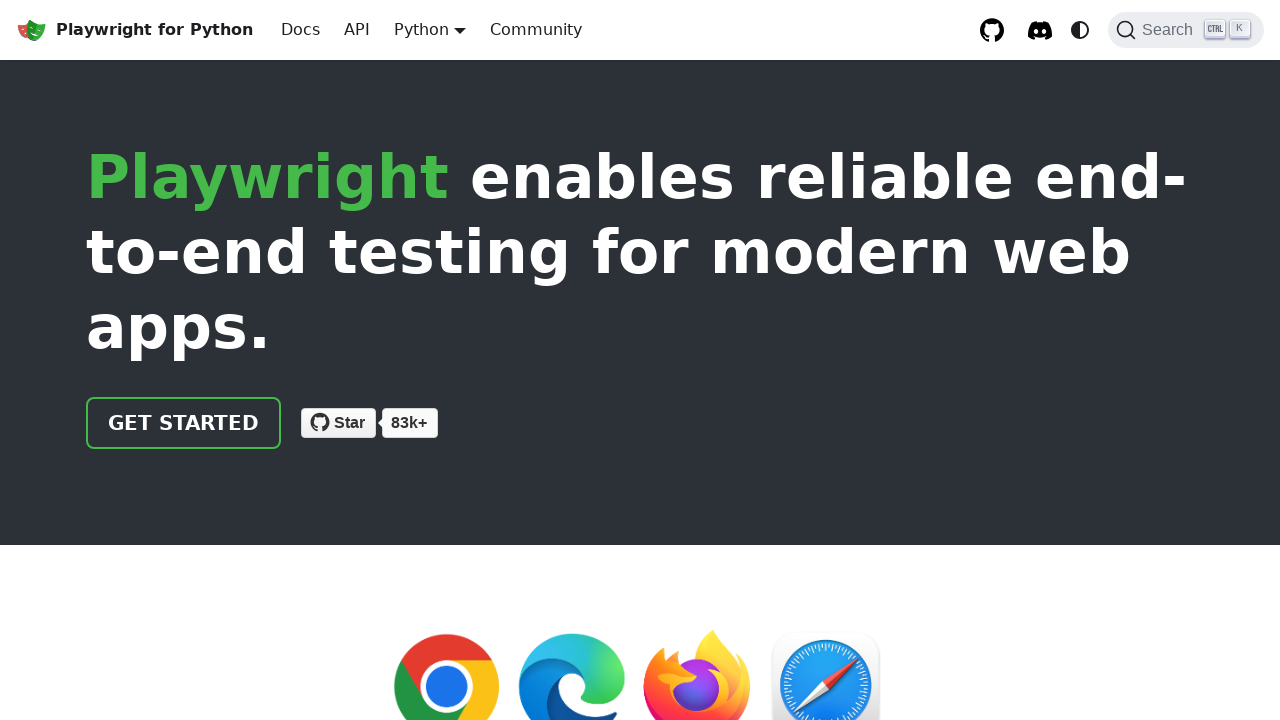

Navigated to Playwright Python documentation site
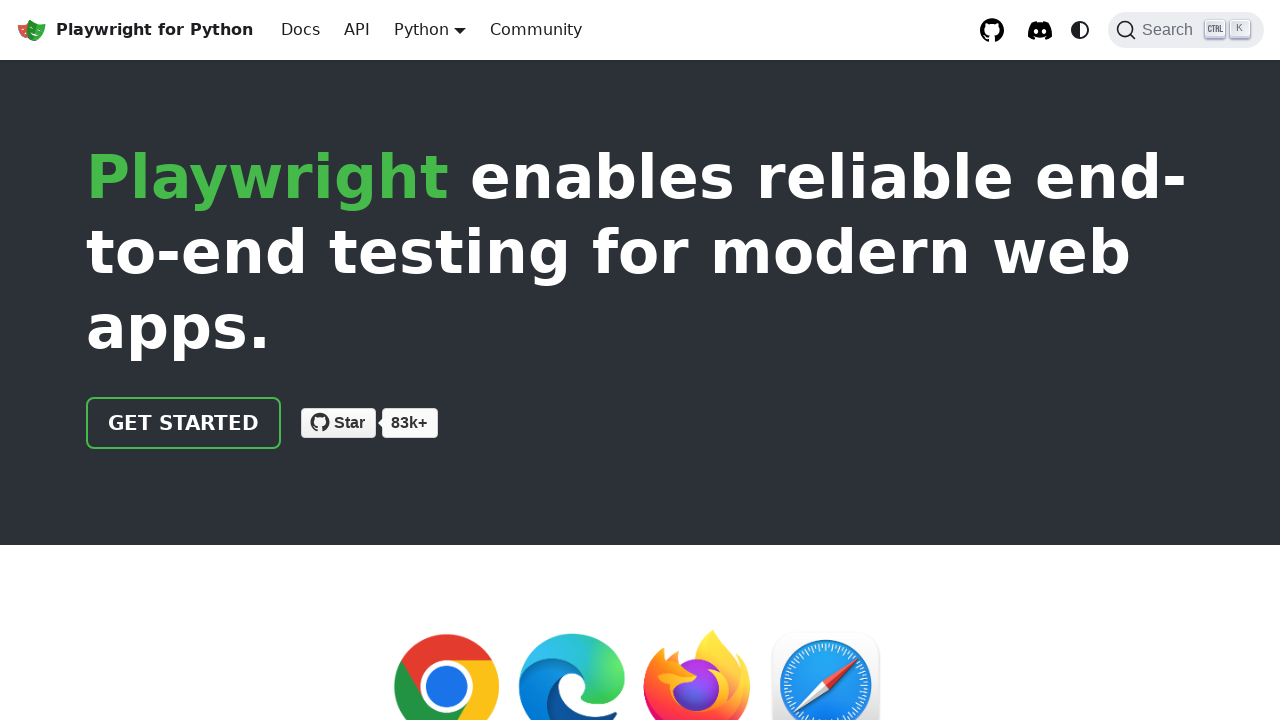

Clicked on API link in the navbar at (357, 30) on [class="navbar__item navbar__link"] >> internal:has-text="API"i
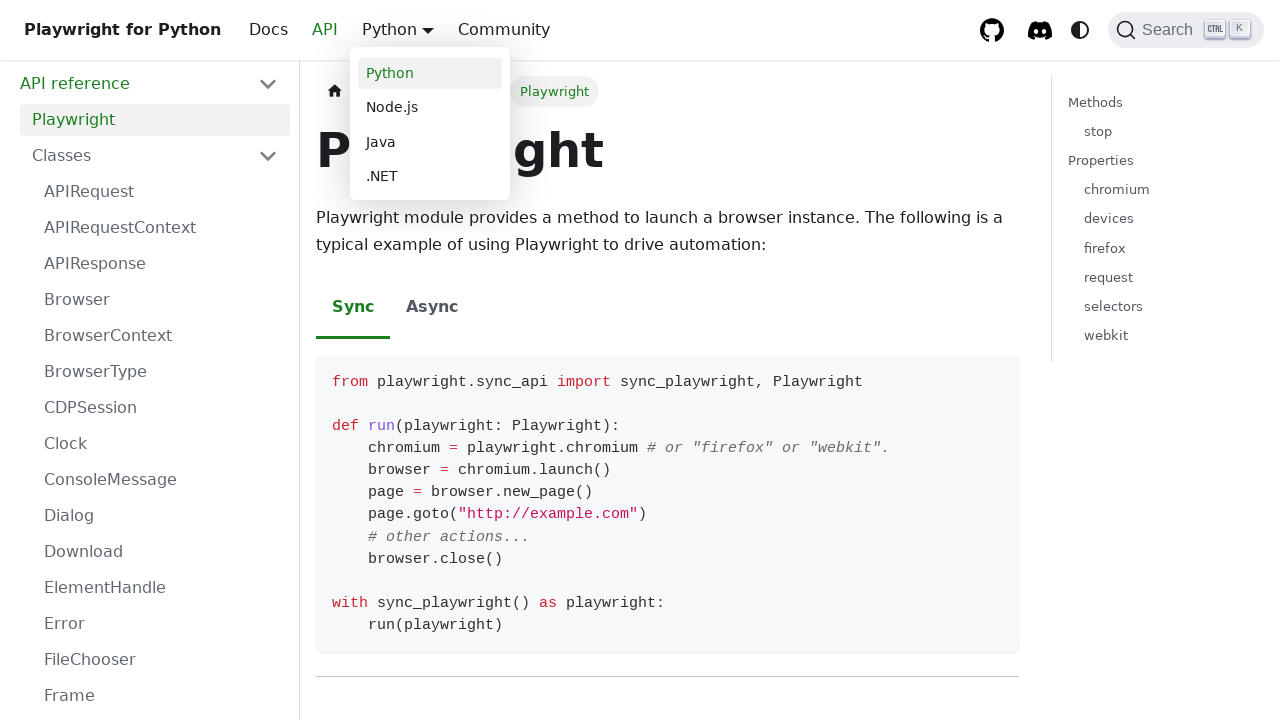

API documentation page loaded successfully
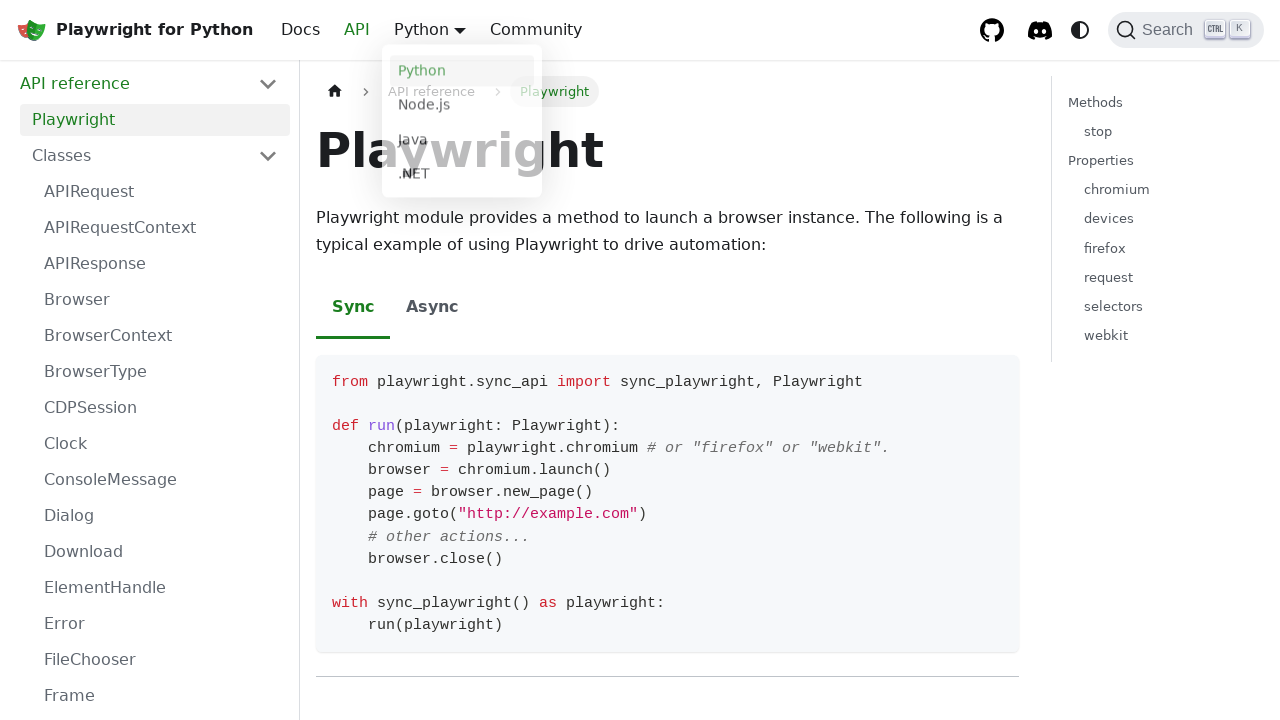

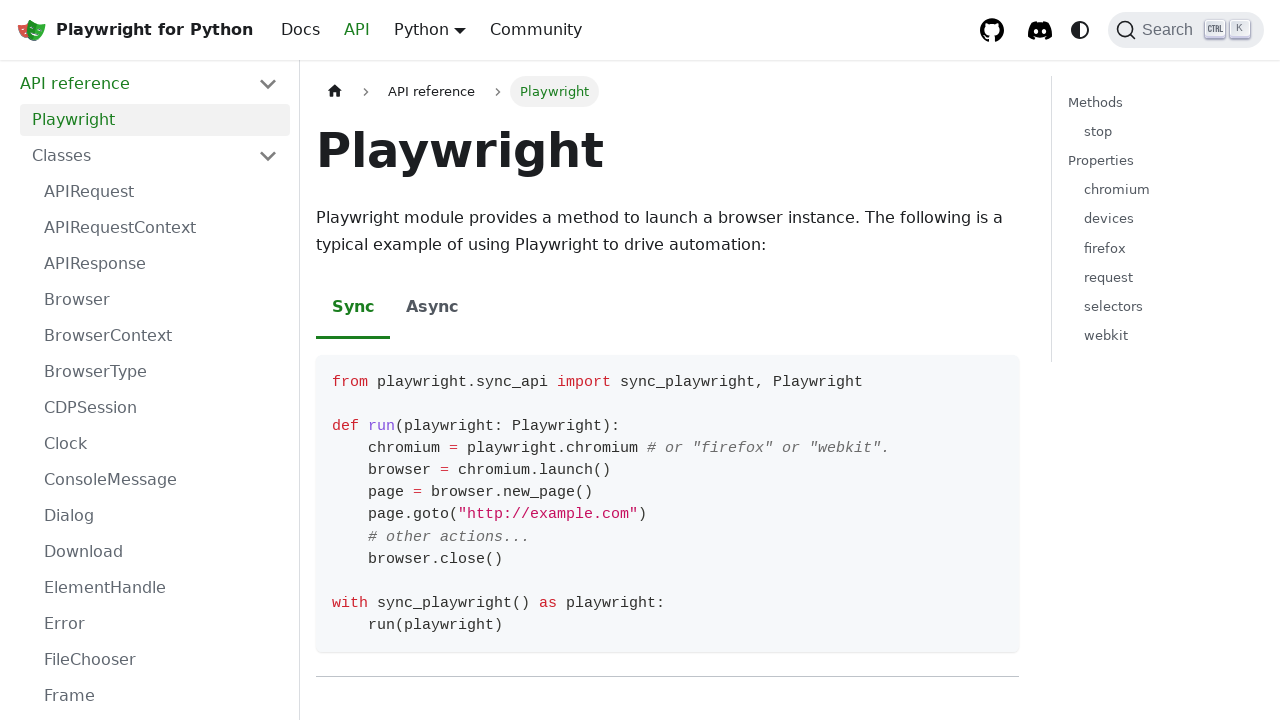